Tests an explicit wait scenario by waiting for a button to become clickable, clicking it, and verifying a success message appears.

Starting URL: http://suninjuly.github.io/wait2.html

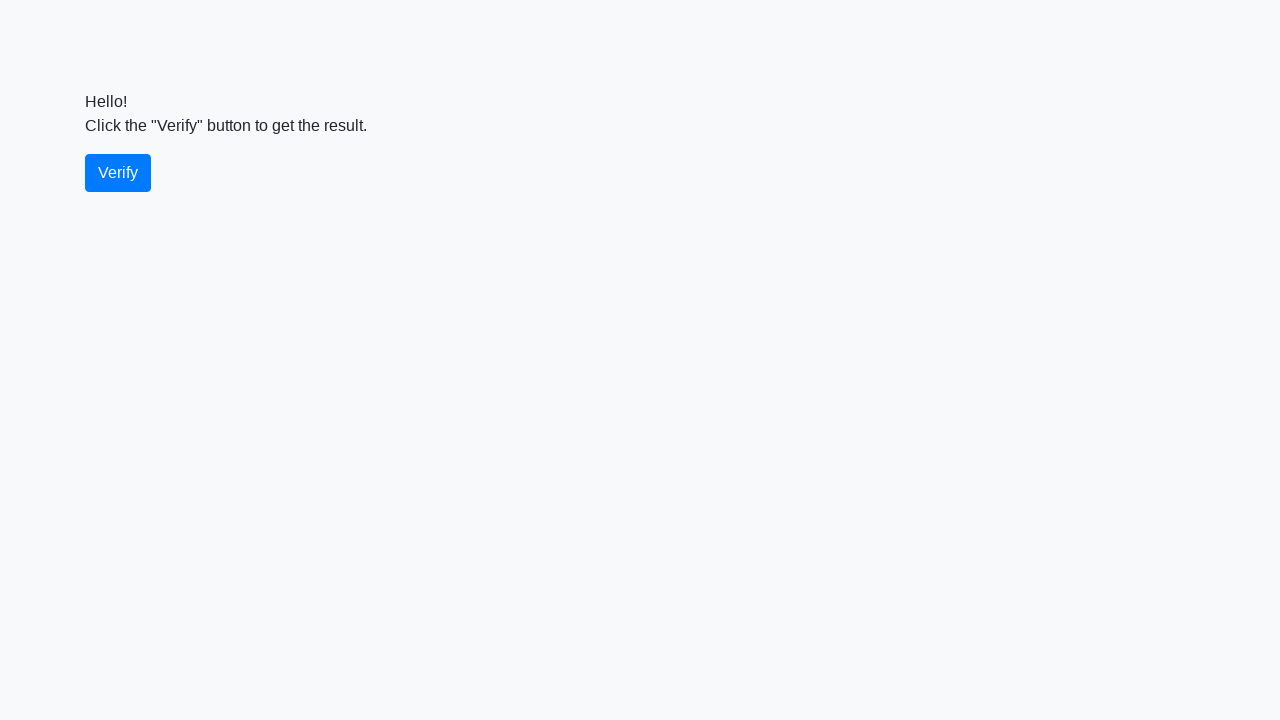

Waited for verify button to become visible
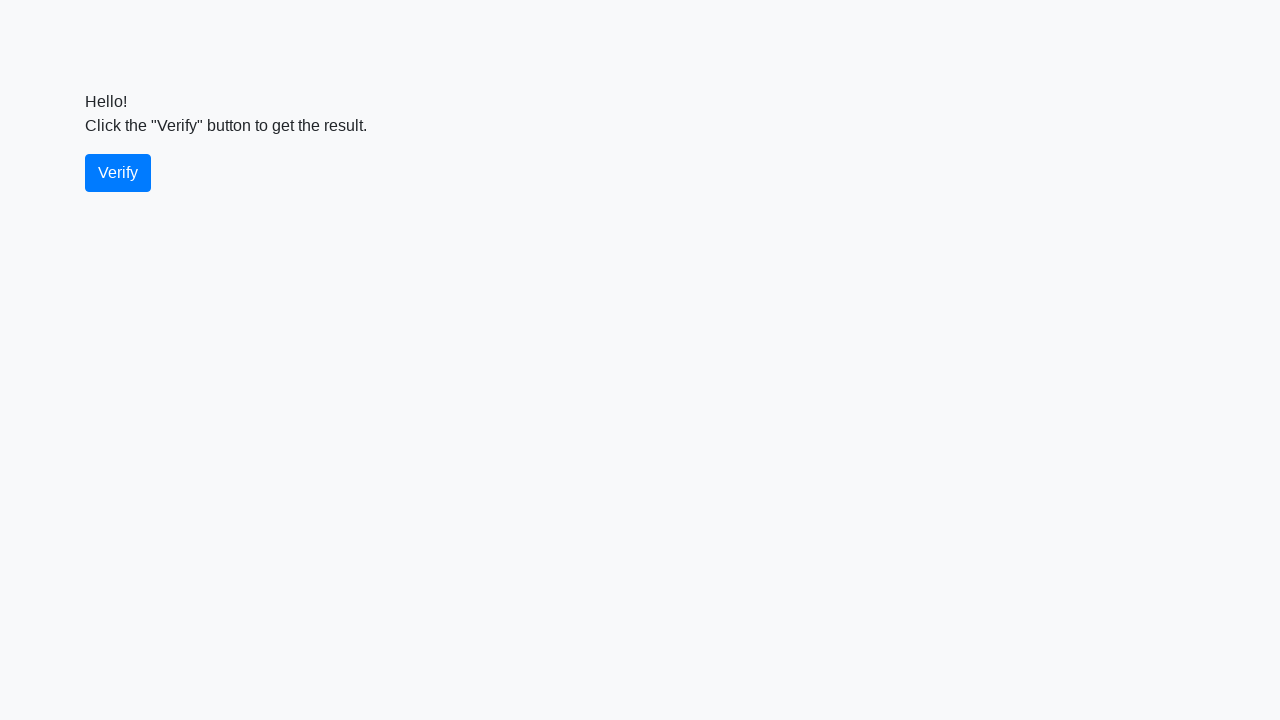

Clicked the verify button at (118, 173) on #verify
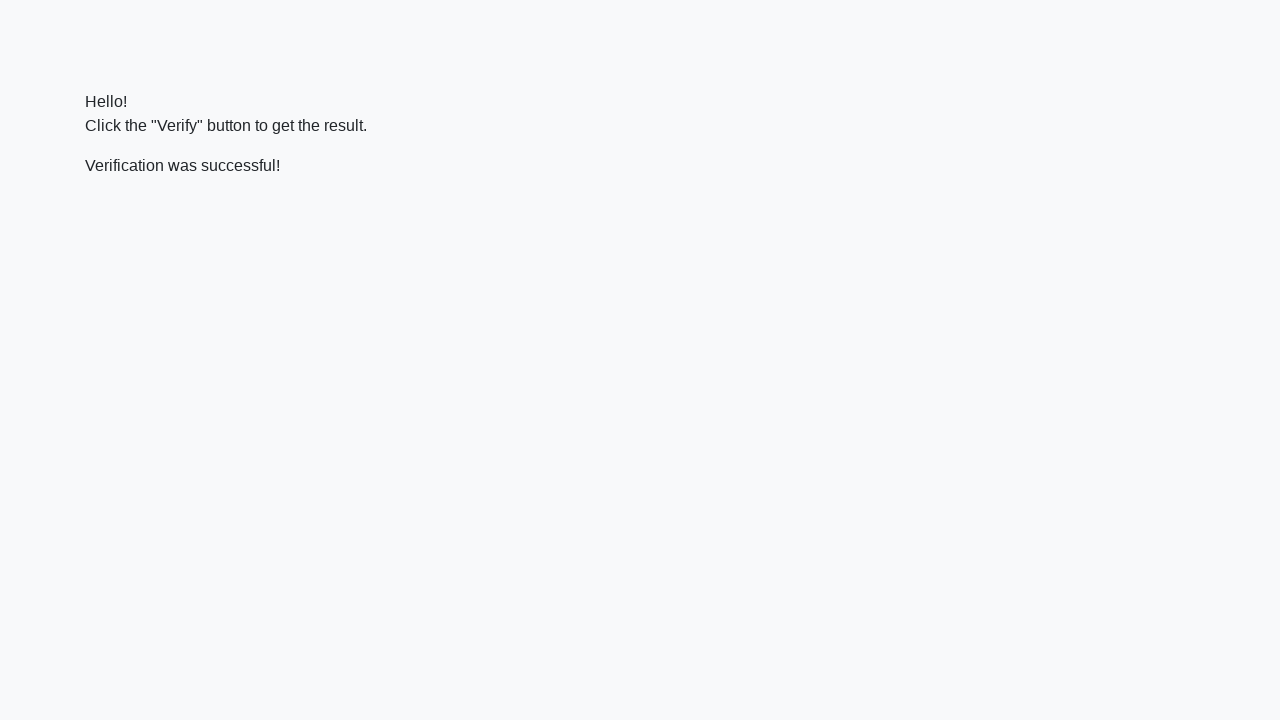

Waited for success message to become visible
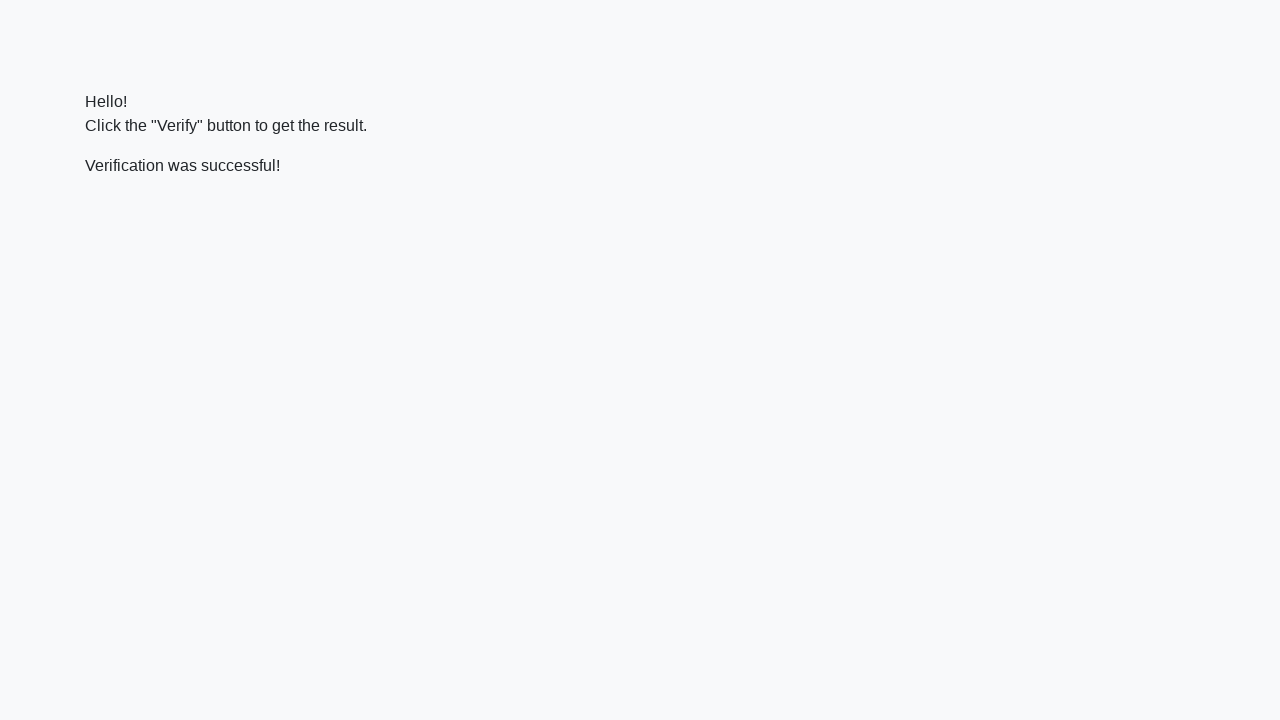

Verified that success message contains 'successful'
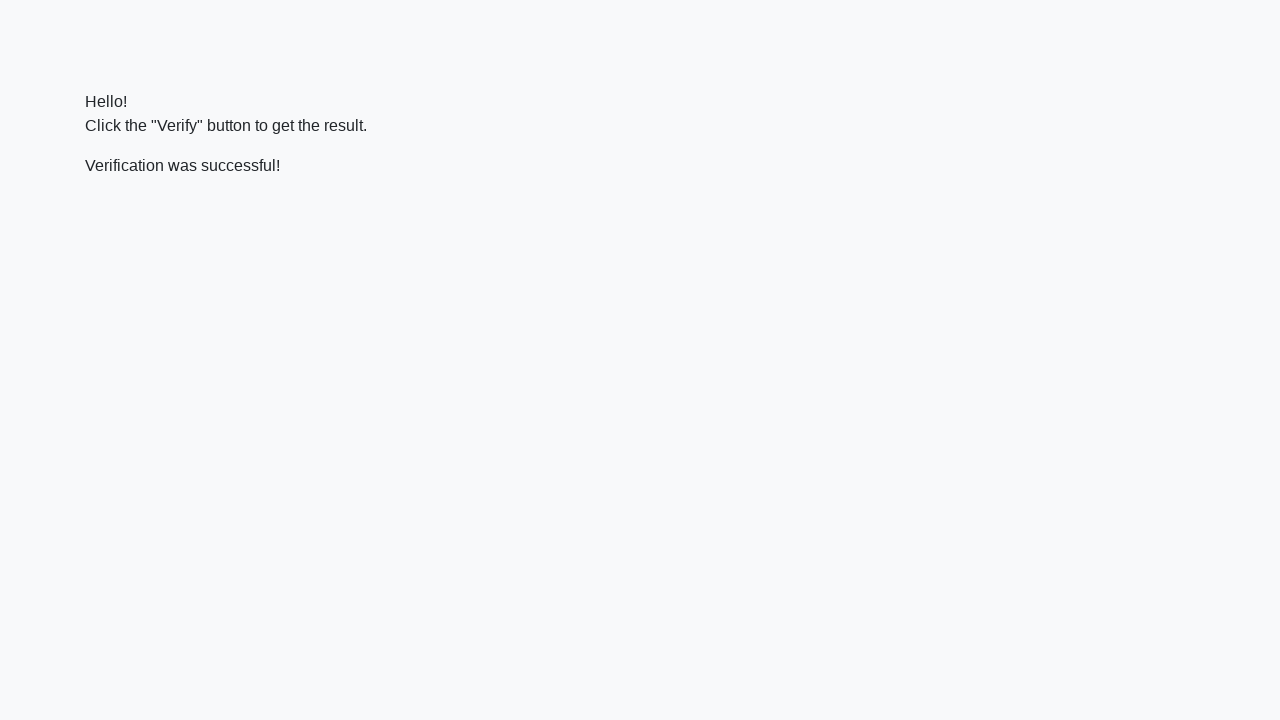

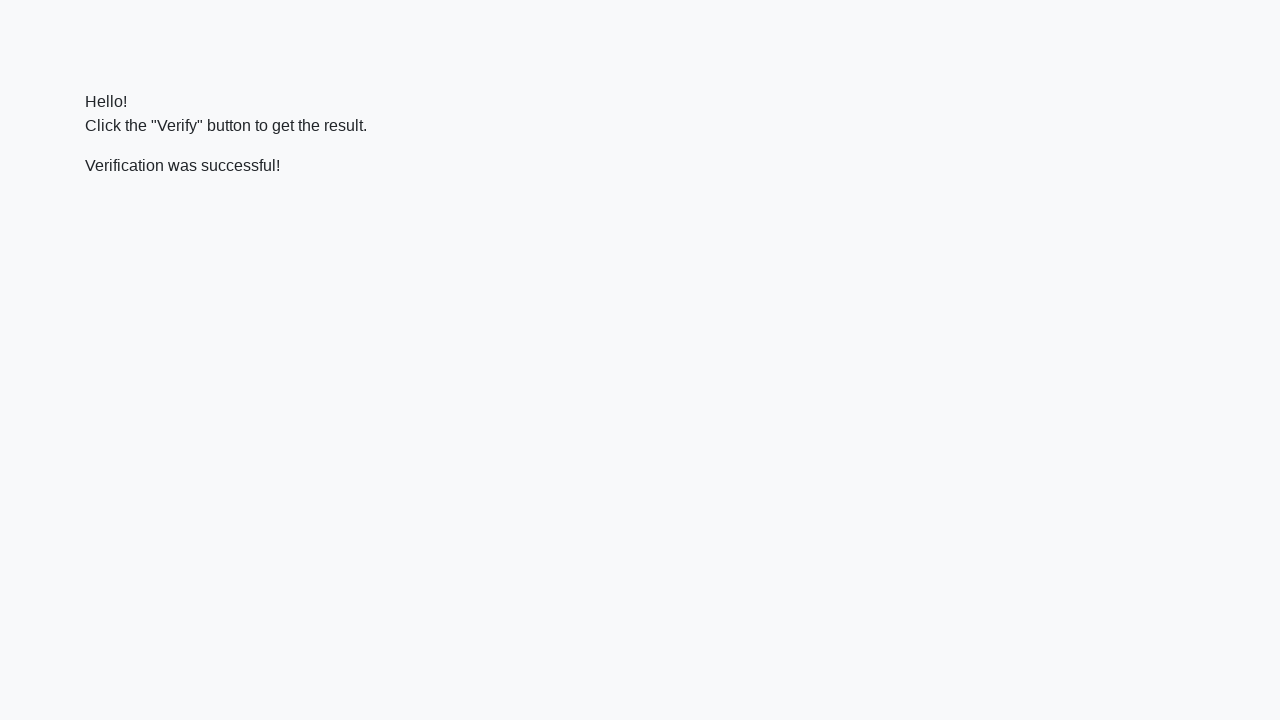